Tests navigation to Oscar winning films page and interaction with year links to load movie data dynamically

Starting URL: https://www.scrapethissite.com/pages/

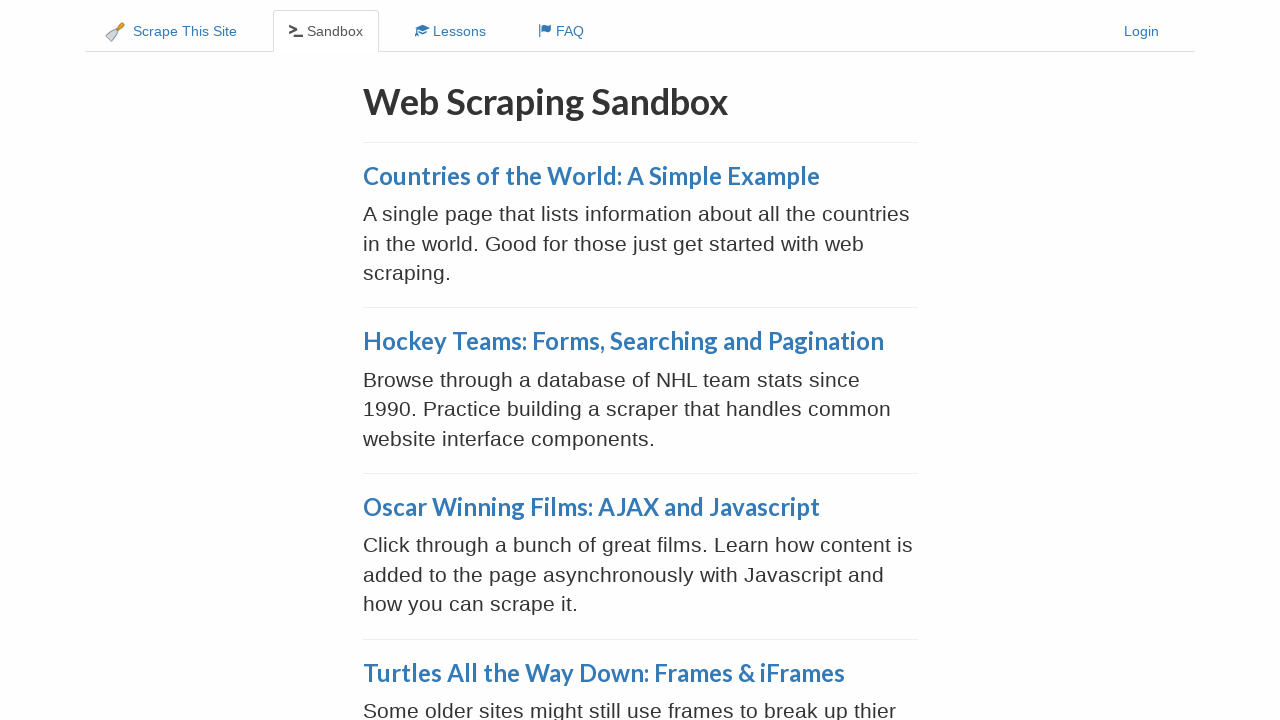

Clicked on Oscar Winning Films link to navigate to AJAX page at (591, 507) on a[href='/pages/ajax-javascript/']
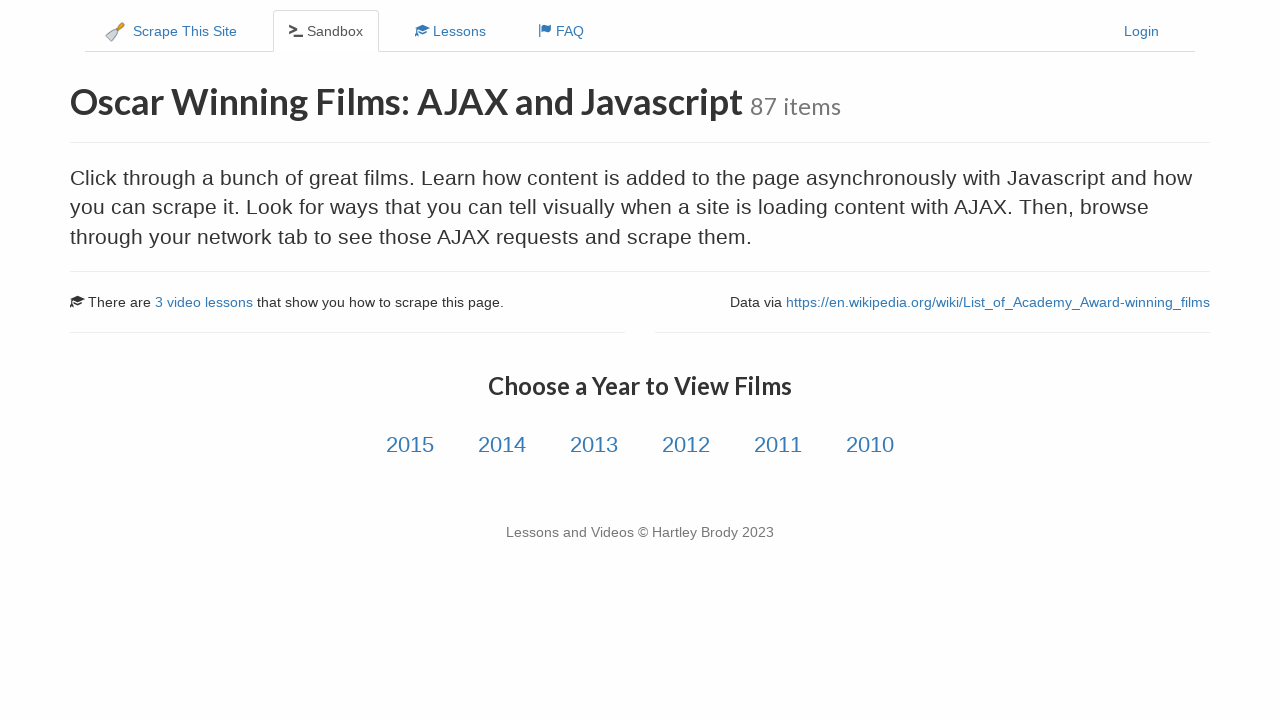

Year links loaded on the page
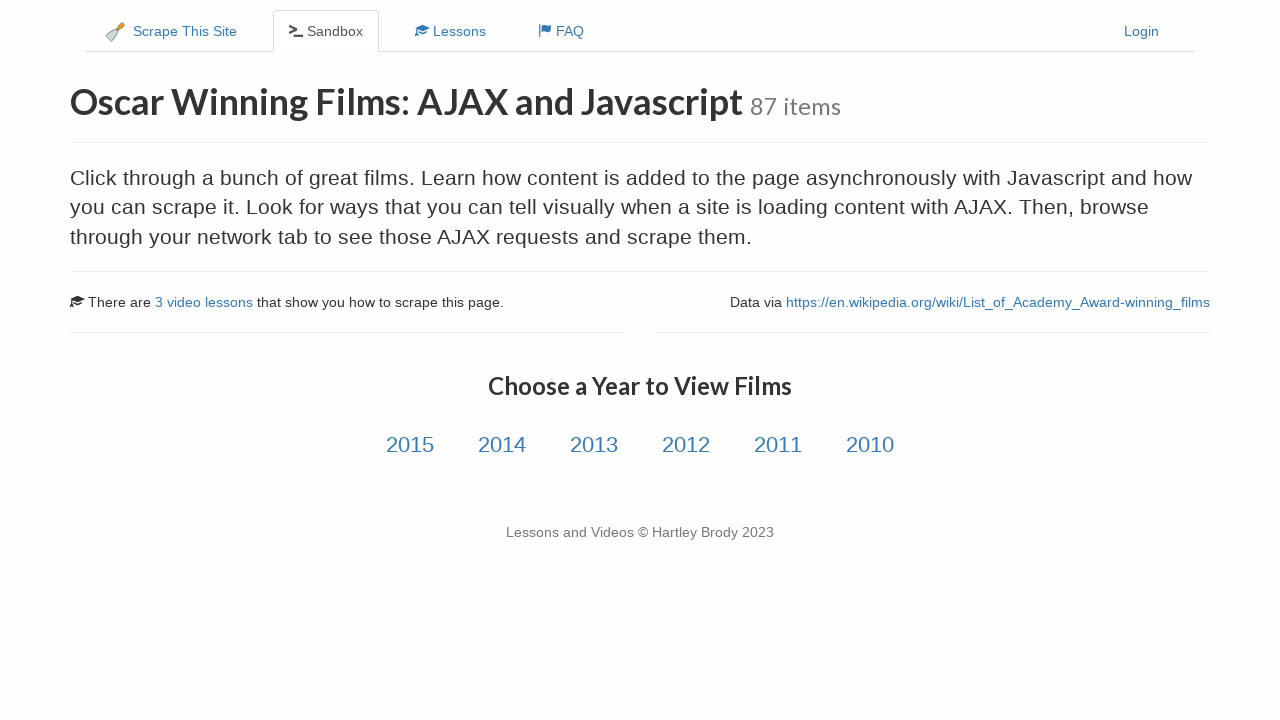

Retrieved all year links from page (found 6 links)
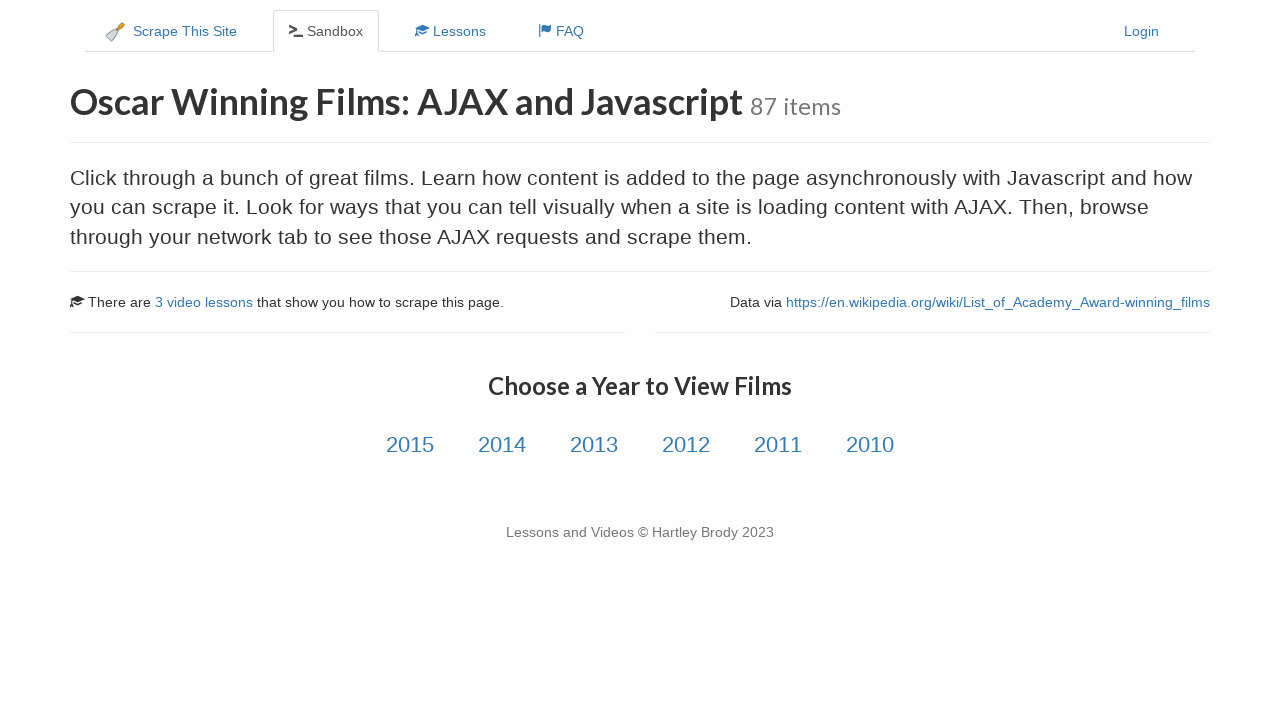

Clicked on year link #1 to load movie data at (410, 445) on .year-link >> nth=0
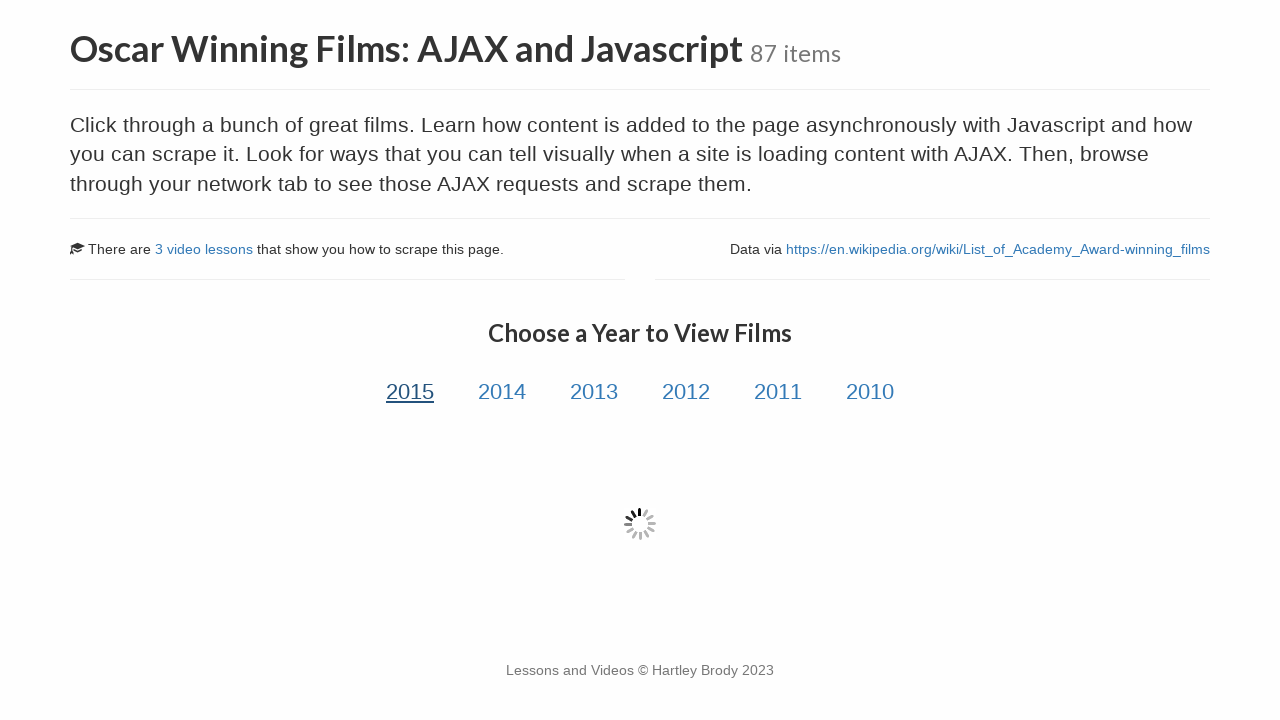

Movie data loaded for year #1
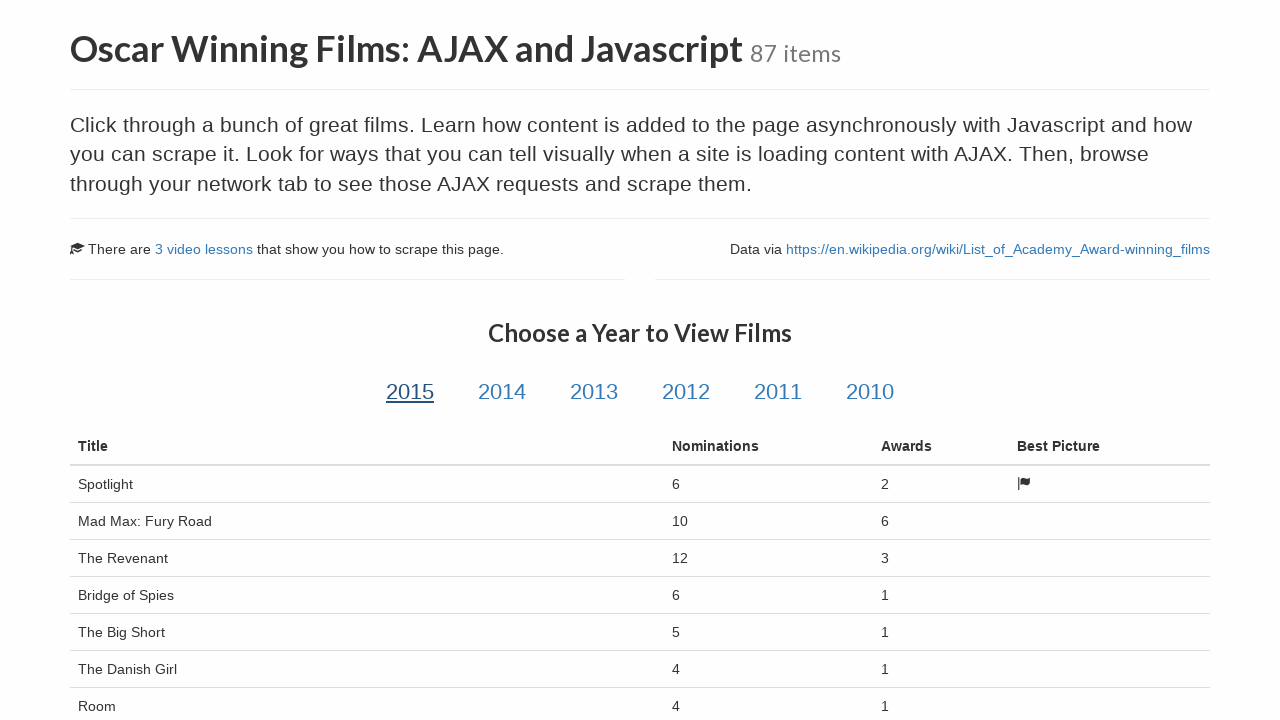

Navigated back to Oscar winning films page
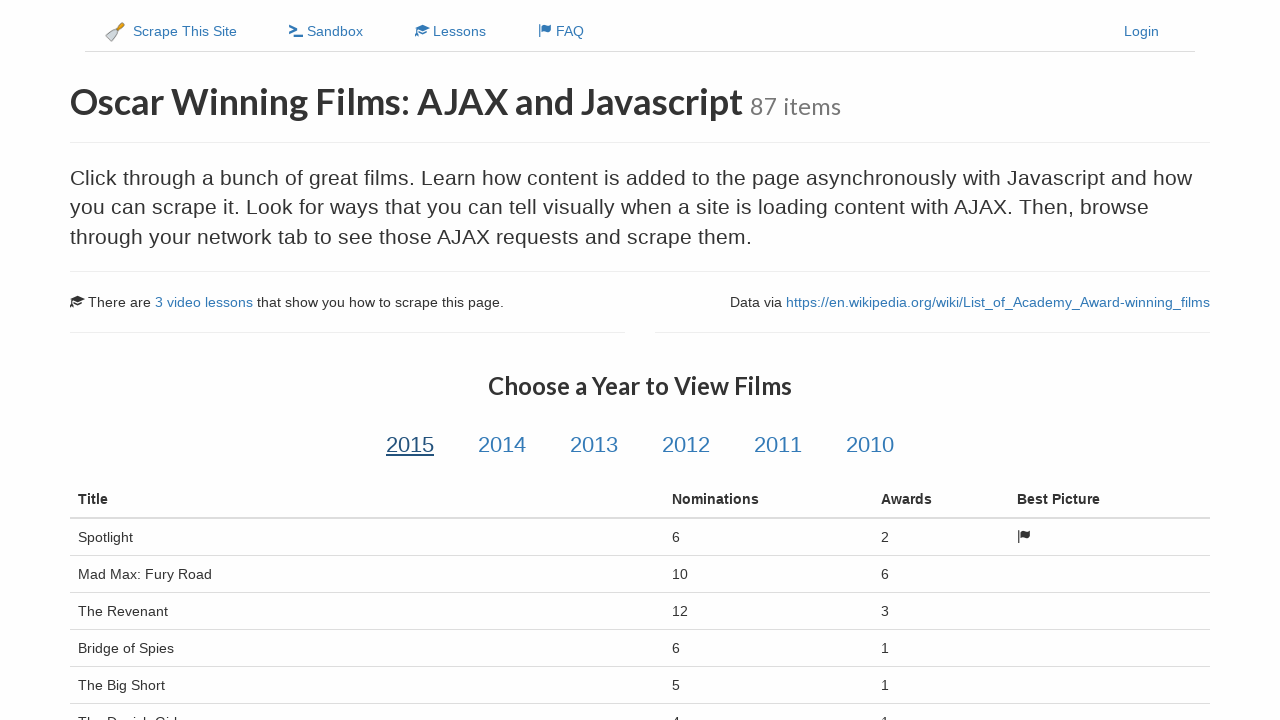

Year links reloaded on page
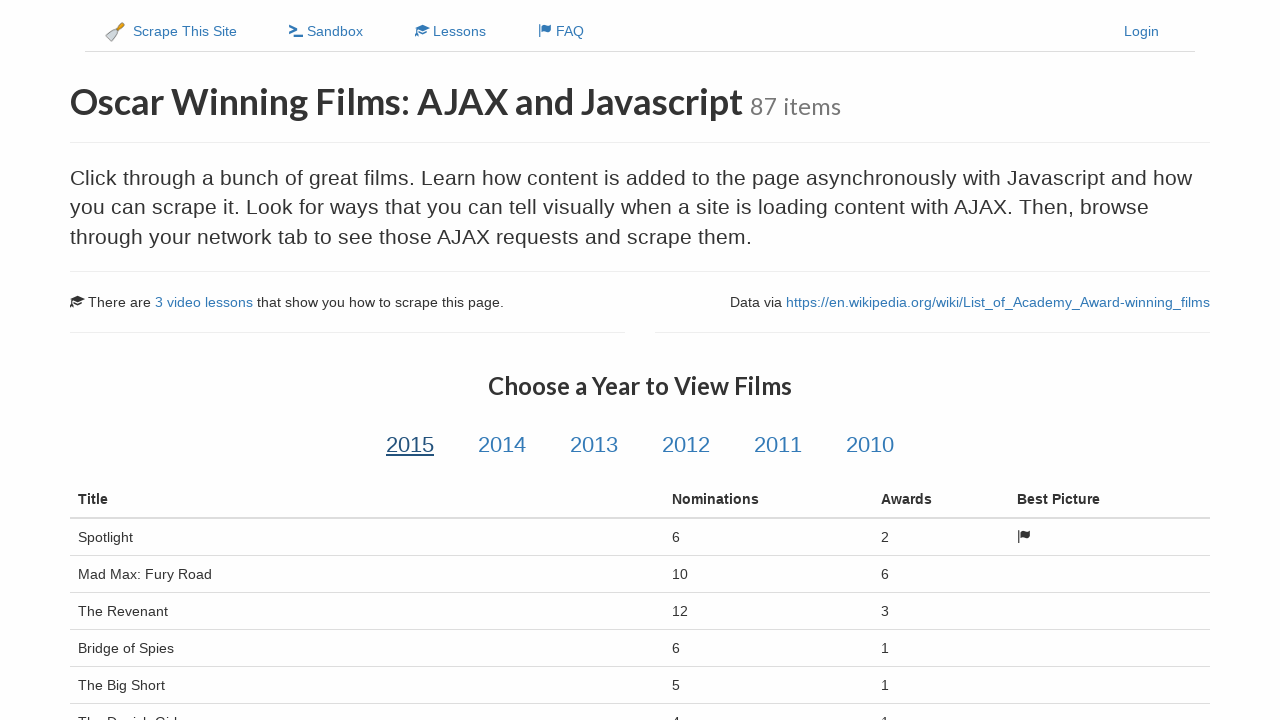

Clicked on year link #2 to load movie data at (502, 445) on .year-link >> nth=1
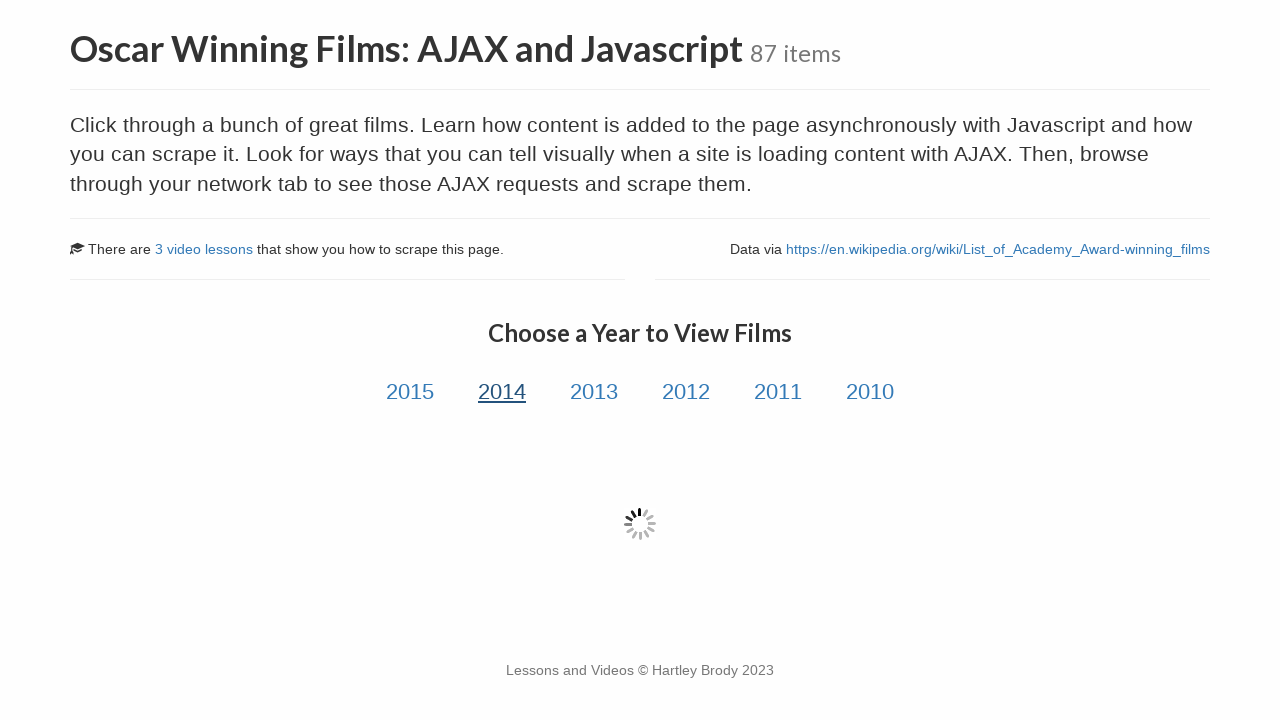

Movie data loaded for year #2
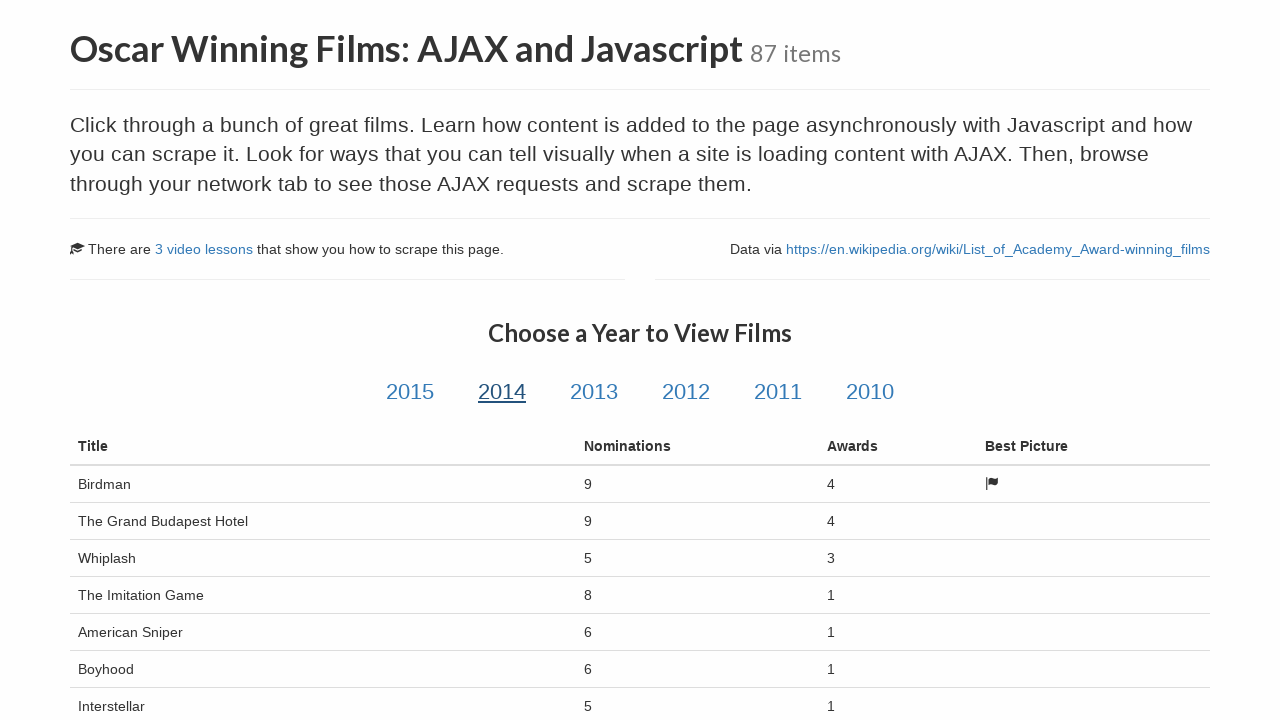

Navigated back to Oscar winning films page
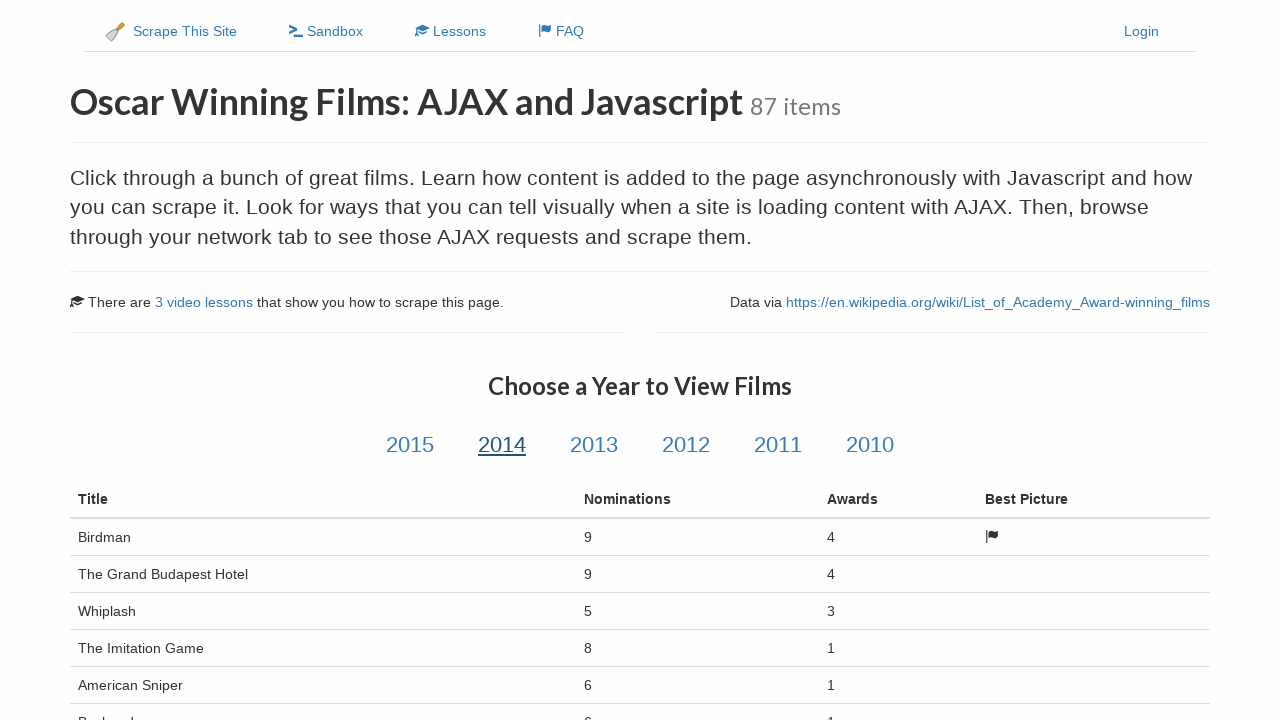

Year links reloaded on page
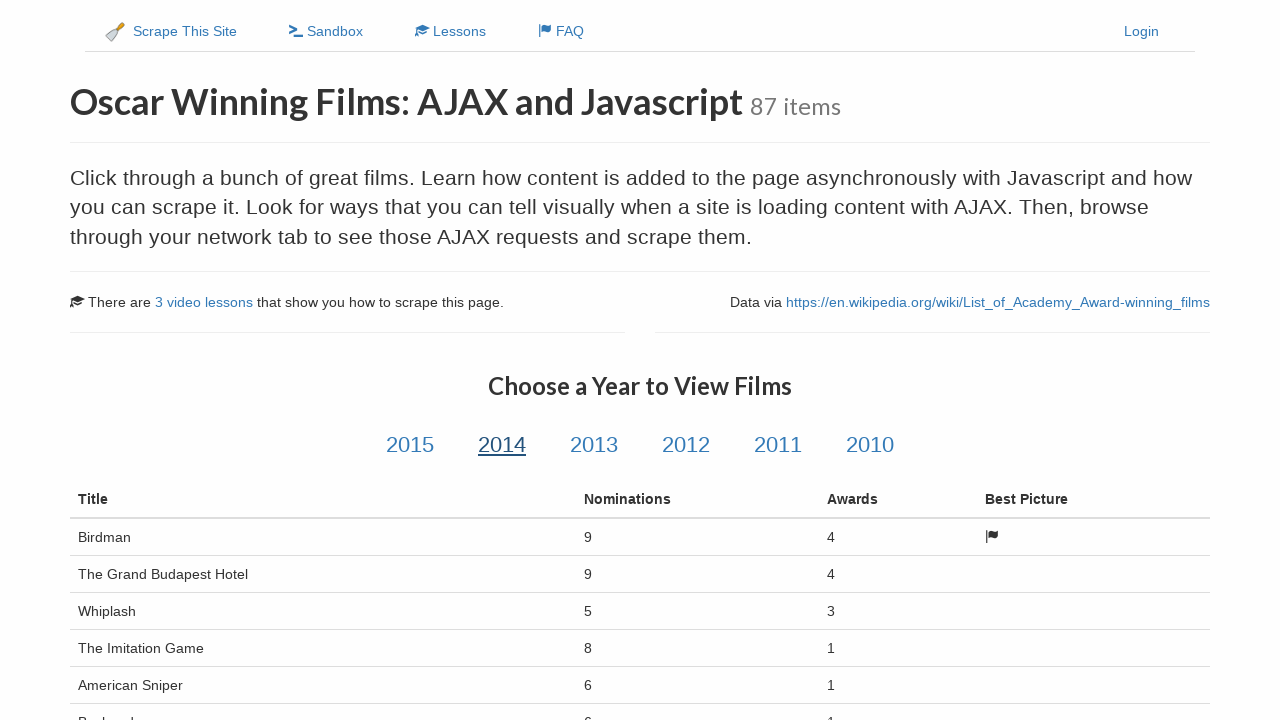

Clicked on year link #3 to load movie data at (594, 445) on .year-link >> nth=2
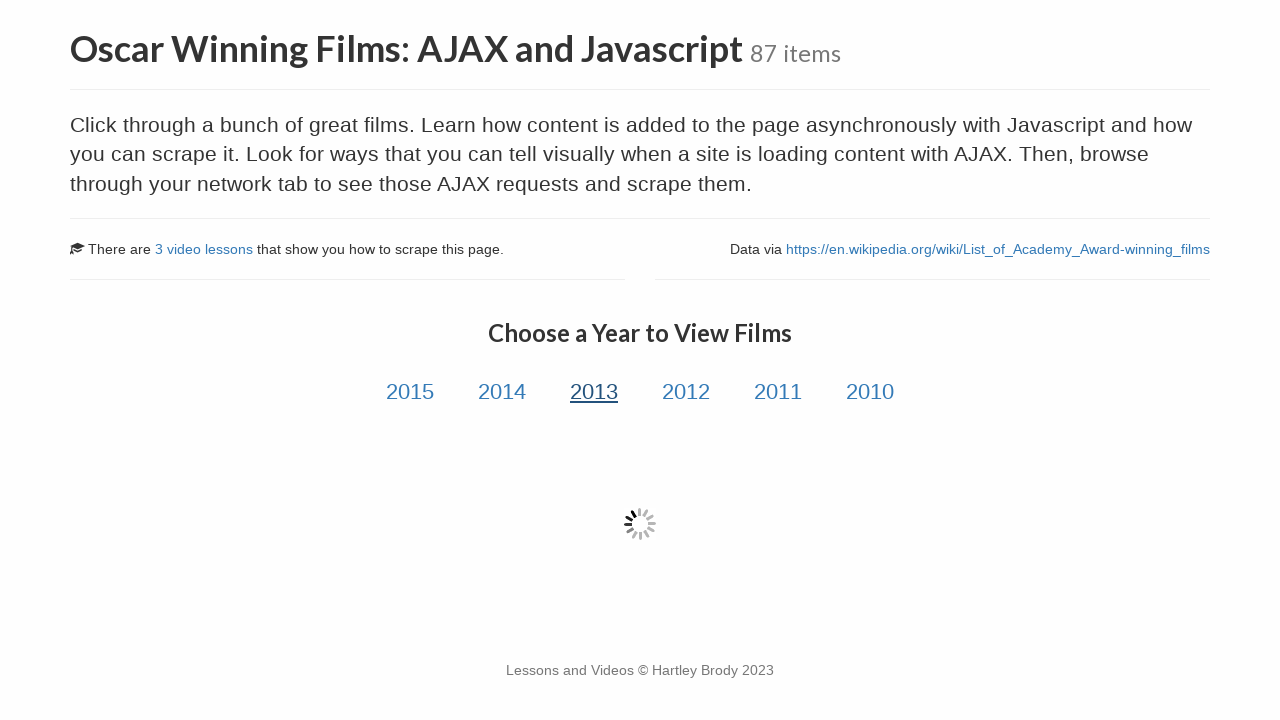

Movie data loaded for year #3
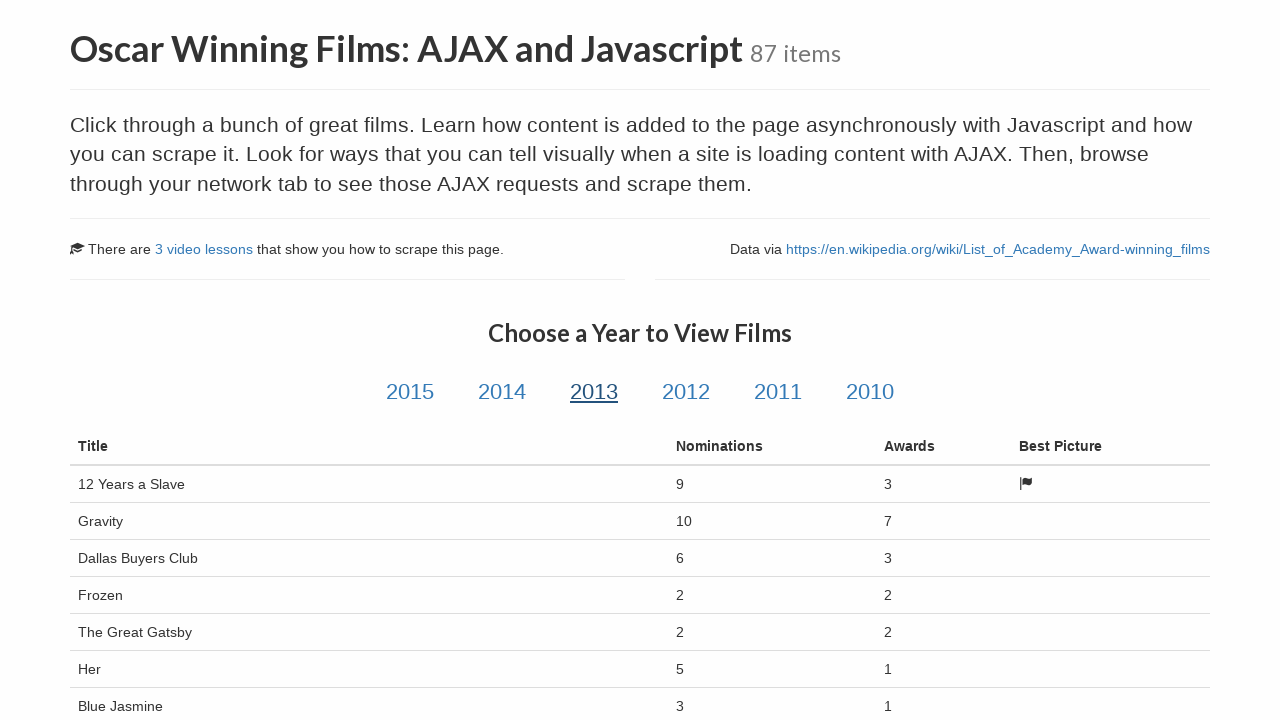

Navigated back to Oscar winning films page
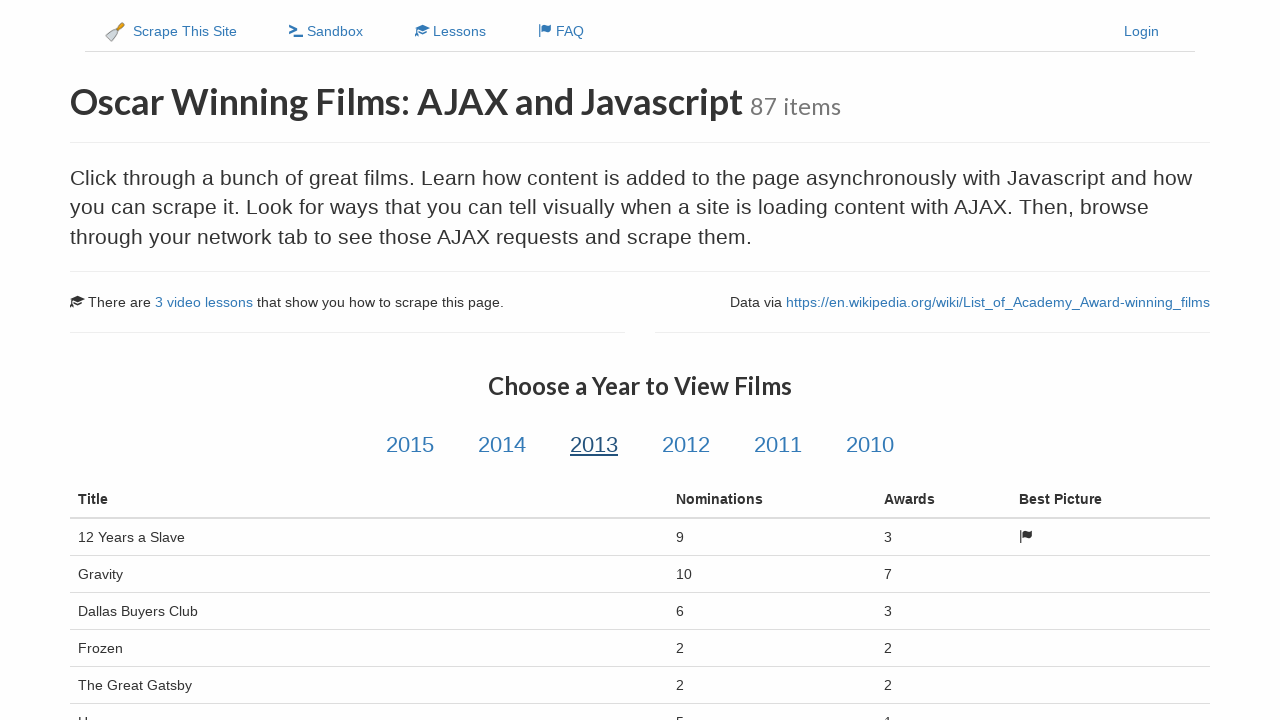

Year links reloaded on page
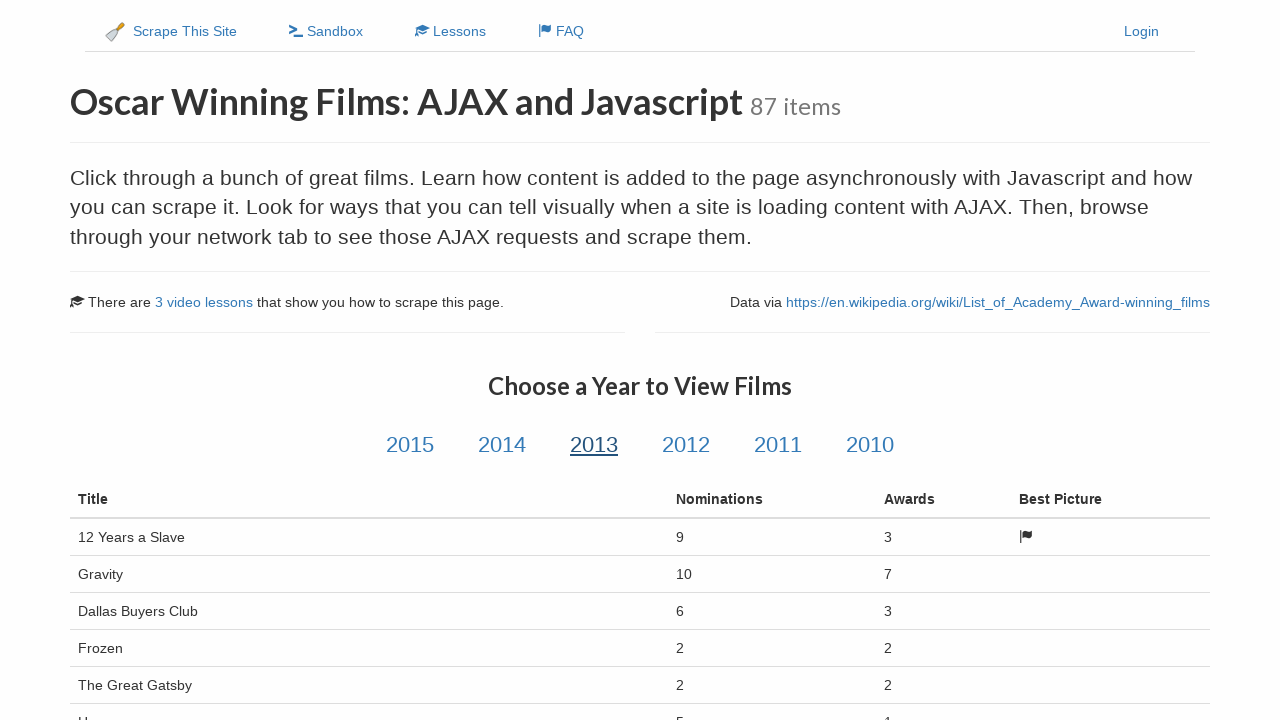

Clicked on year link #4 to load movie data at (686, 445) on .year-link >> nth=3
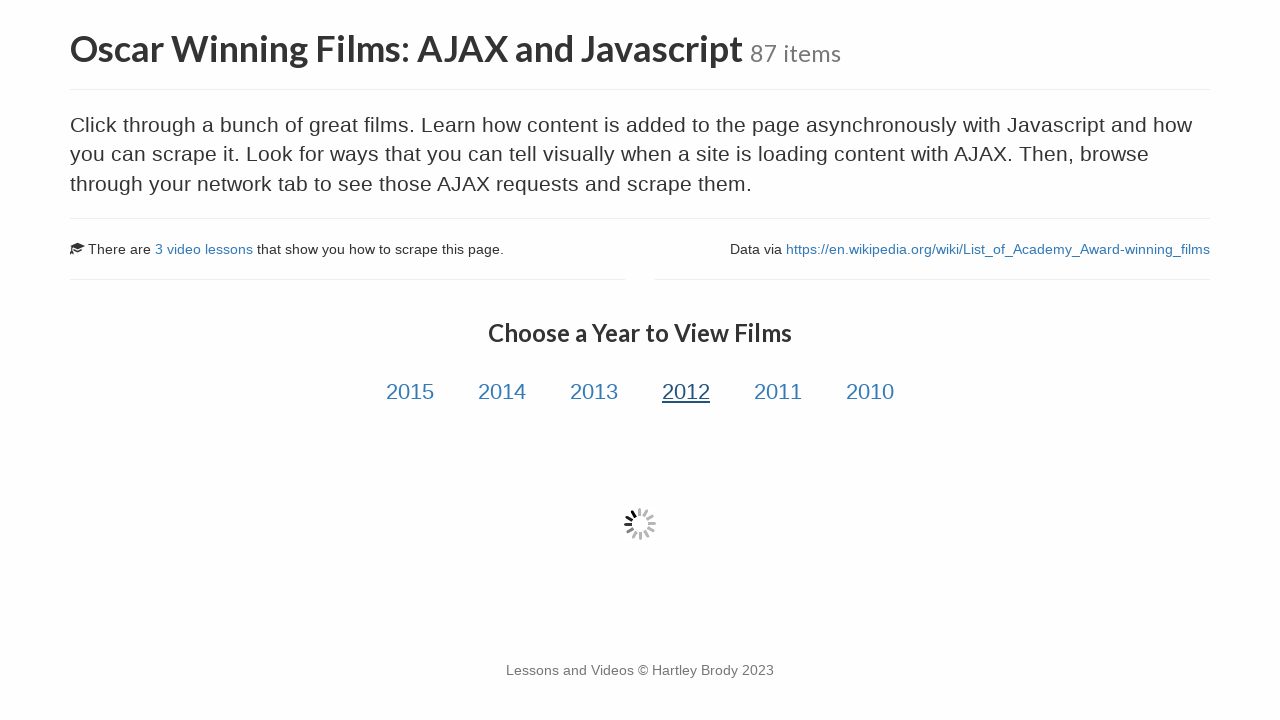

Movie data loaded for year #4
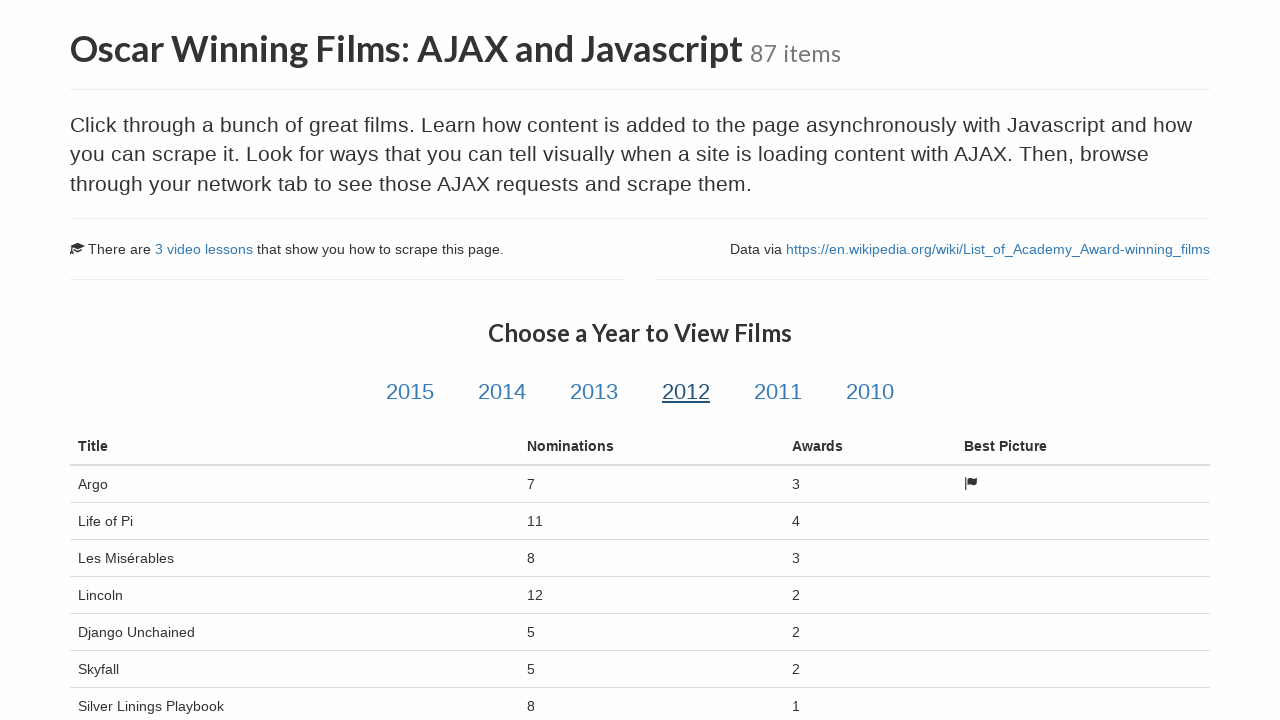

Navigated back to Oscar winning films page
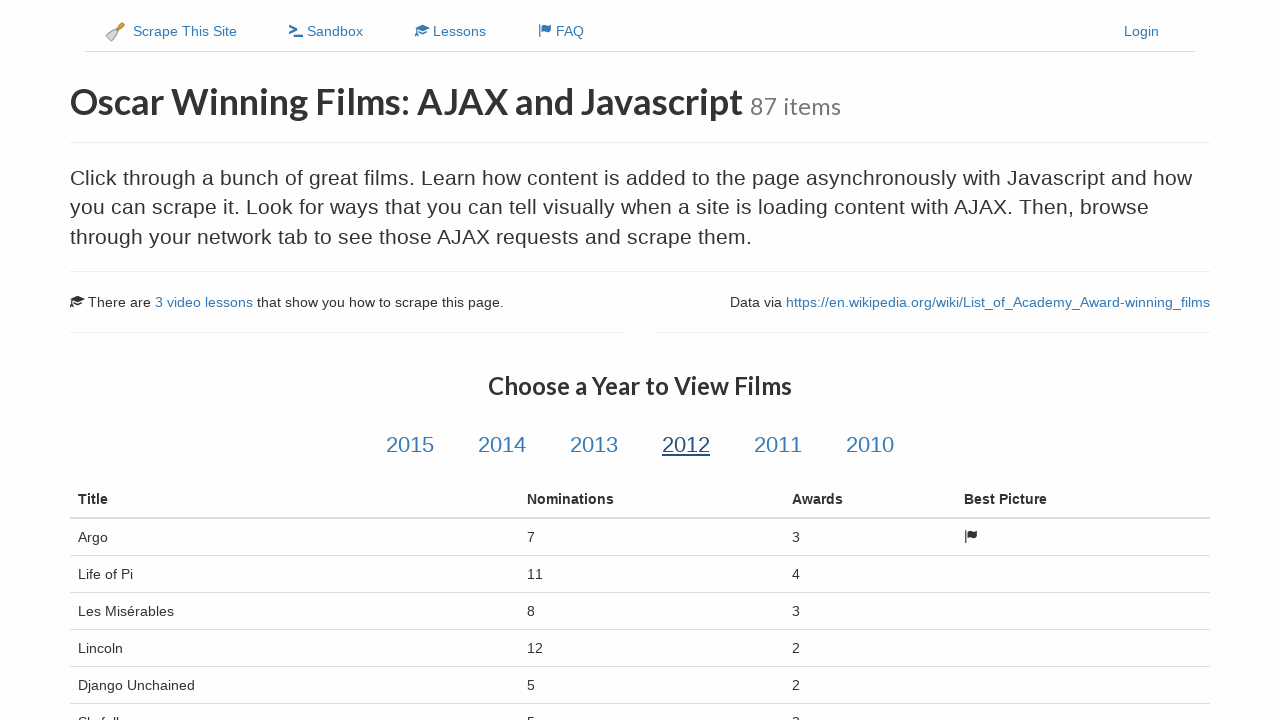

Year links reloaded on page
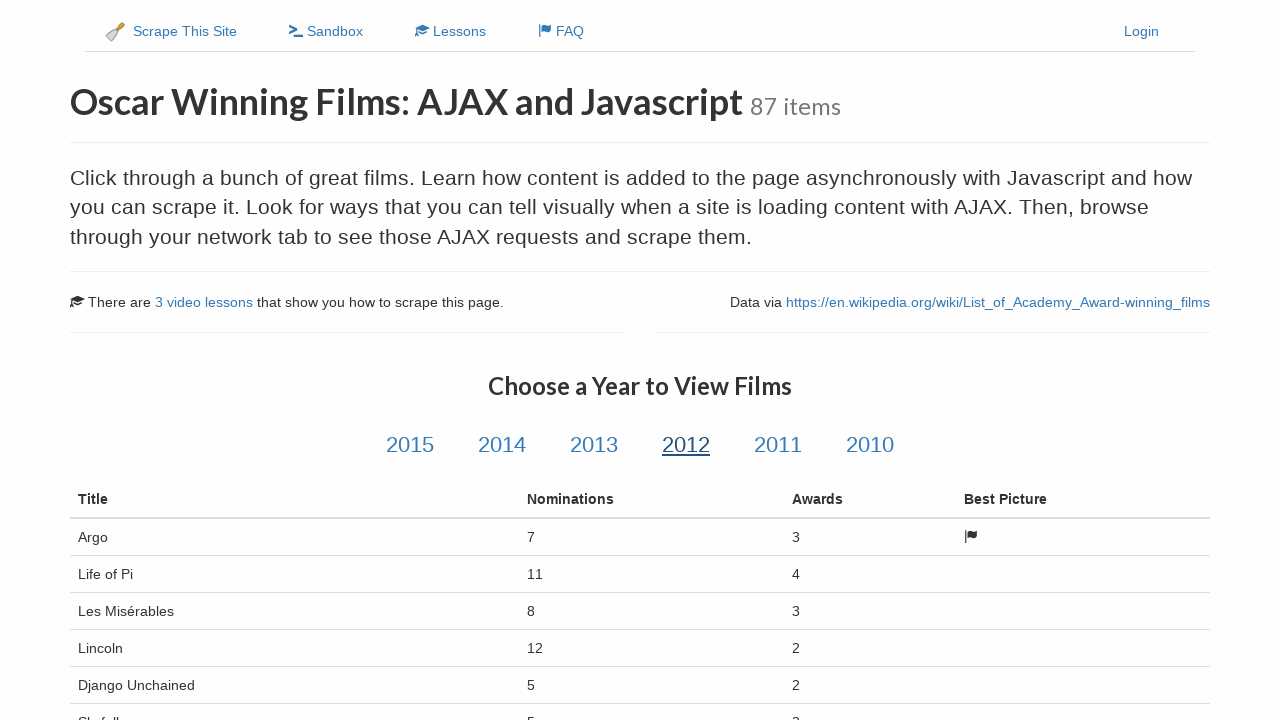

Clicked on year link #5 to load movie data at (778, 445) on .year-link >> nth=4
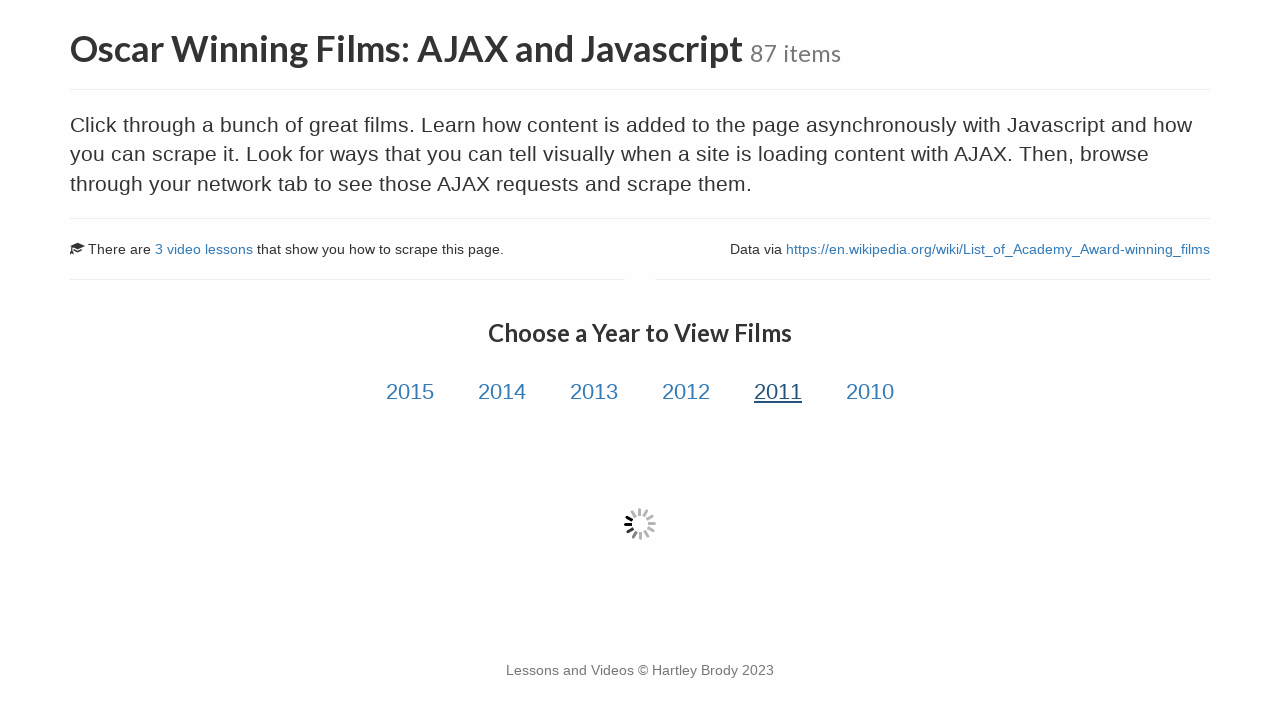

Movie data loaded for year #5
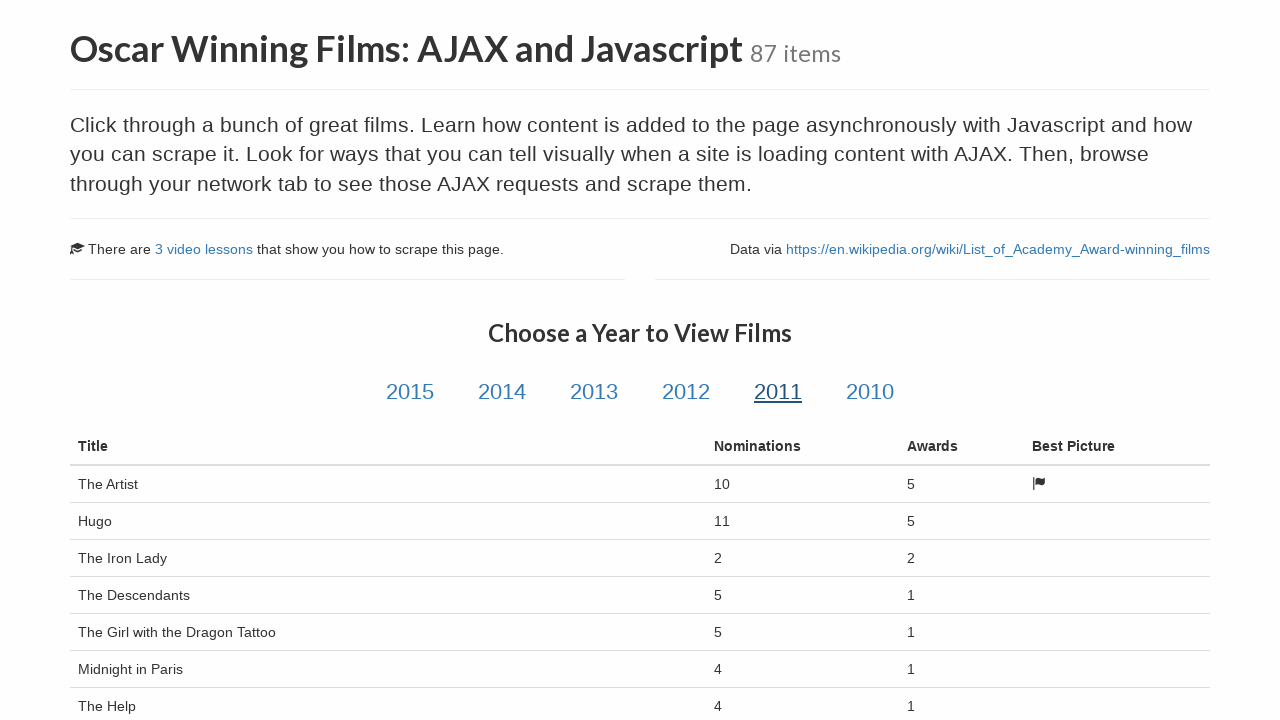

Navigated back to Oscar winning films page
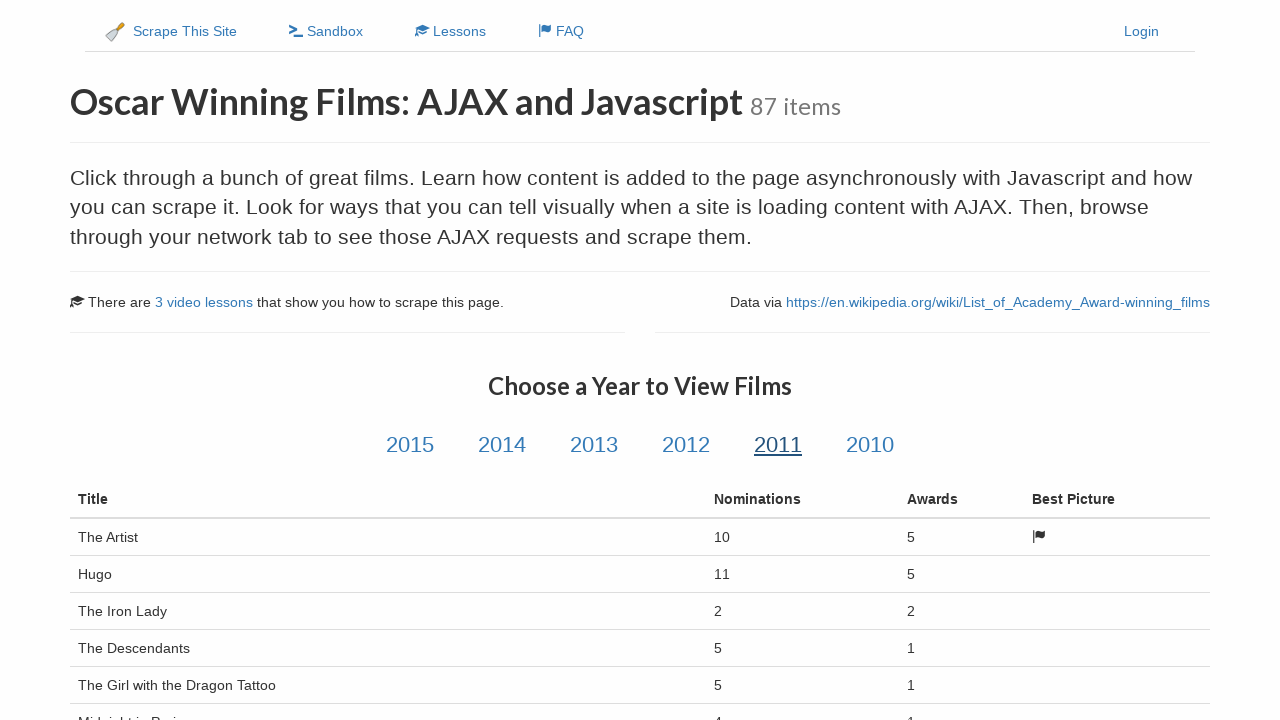

Year links reloaded on page
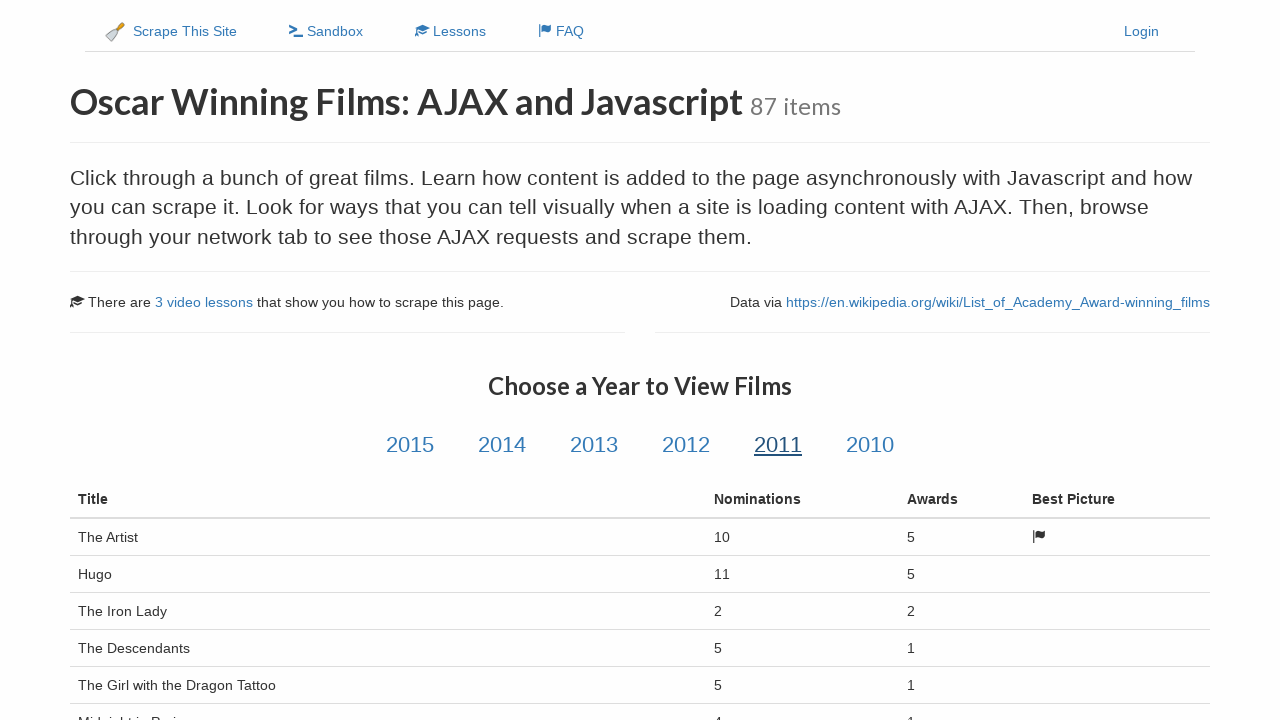

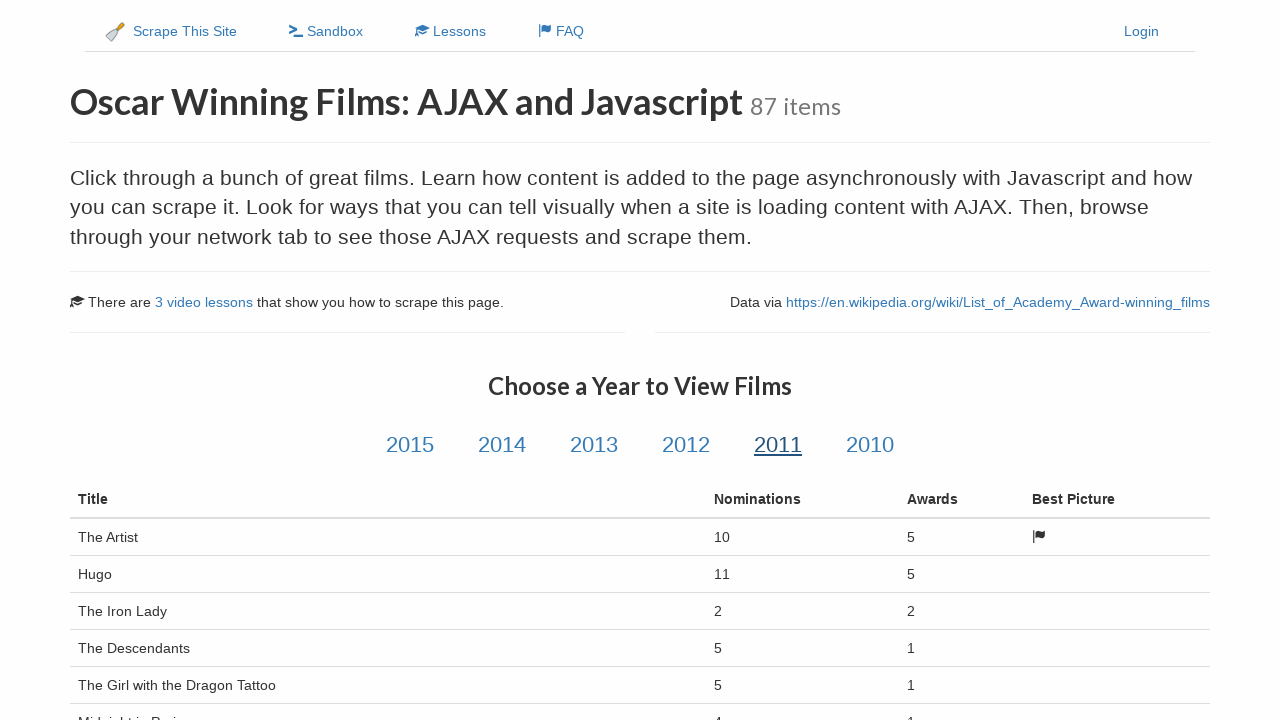